Tests passenger count selection by clicking the increment button multiple times

Starting URL: https://rahulshettyacademy.com/dropdownsPractise/

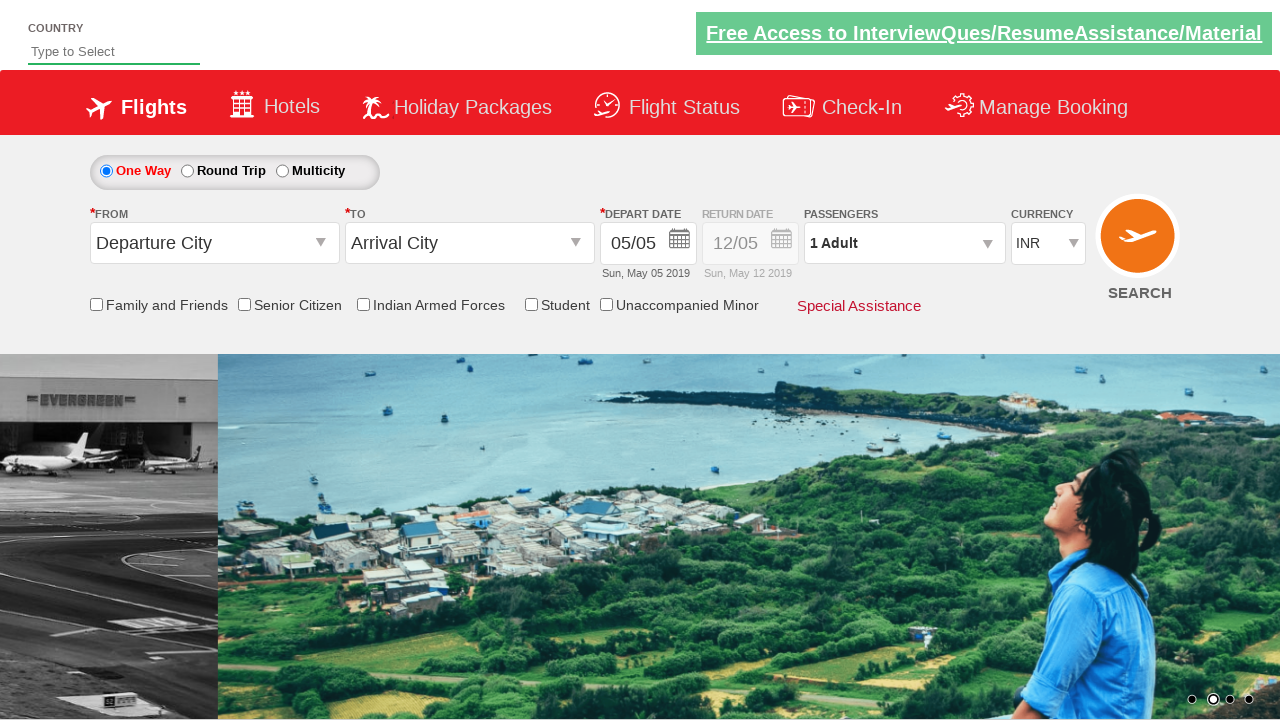

Clicked on passenger info dropdown at (904, 243) on div#divpaxinfo
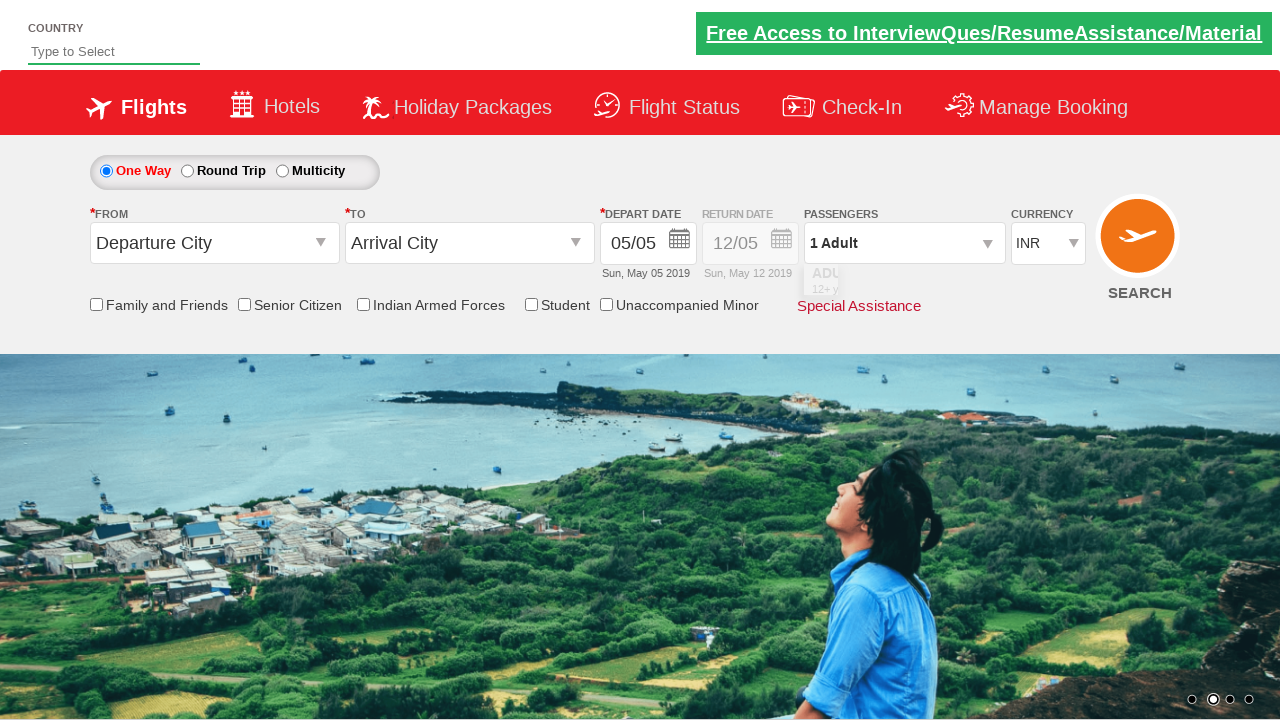

Clicked child increment button (iteration 1 of 3) at (982, 330) on span#hrefIncChd
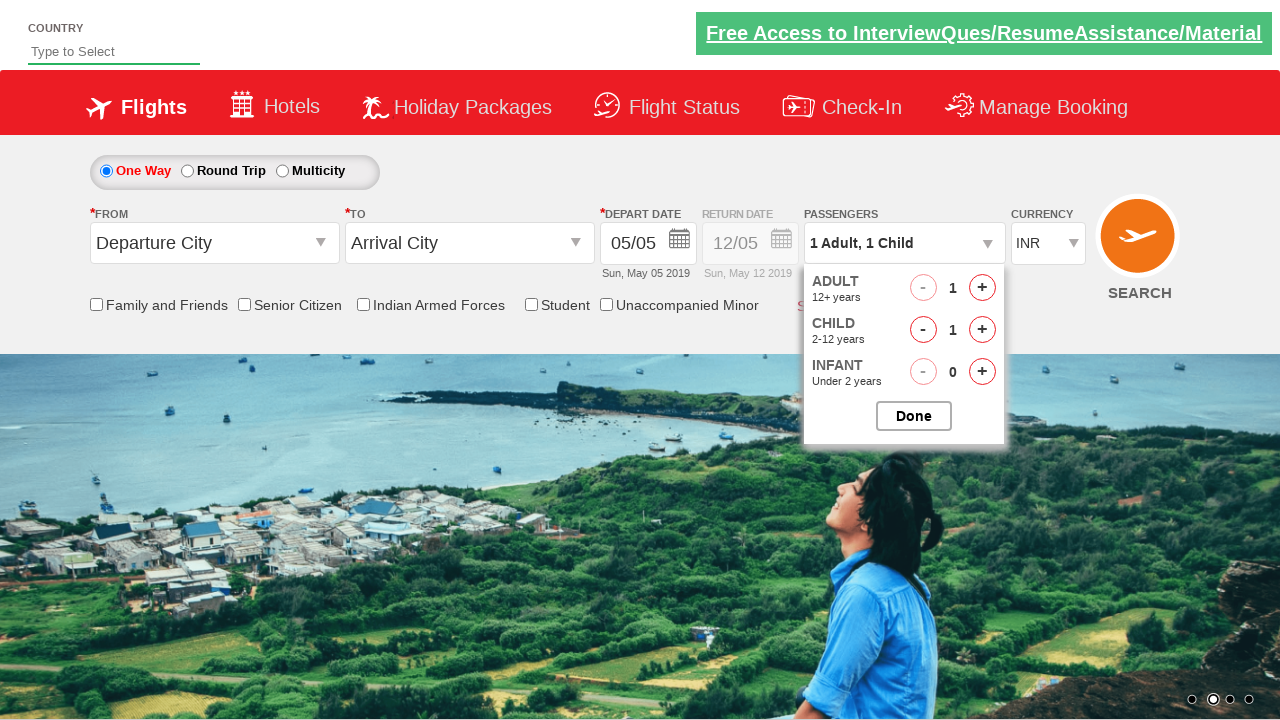

Clicked child increment button (iteration 2 of 3) at (982, 330) on span#hrefIncChd
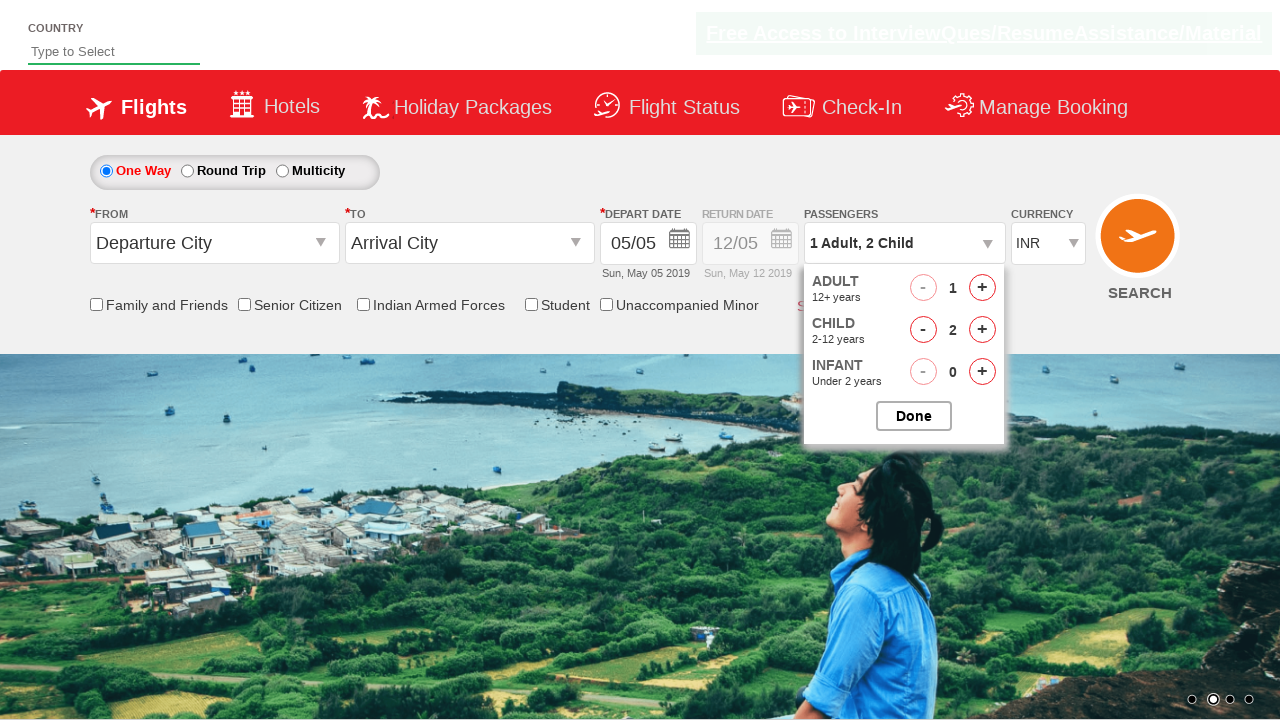

Clicked child increment button (iteration 3 of 3) at (982, 330) on span#hrefIncChd
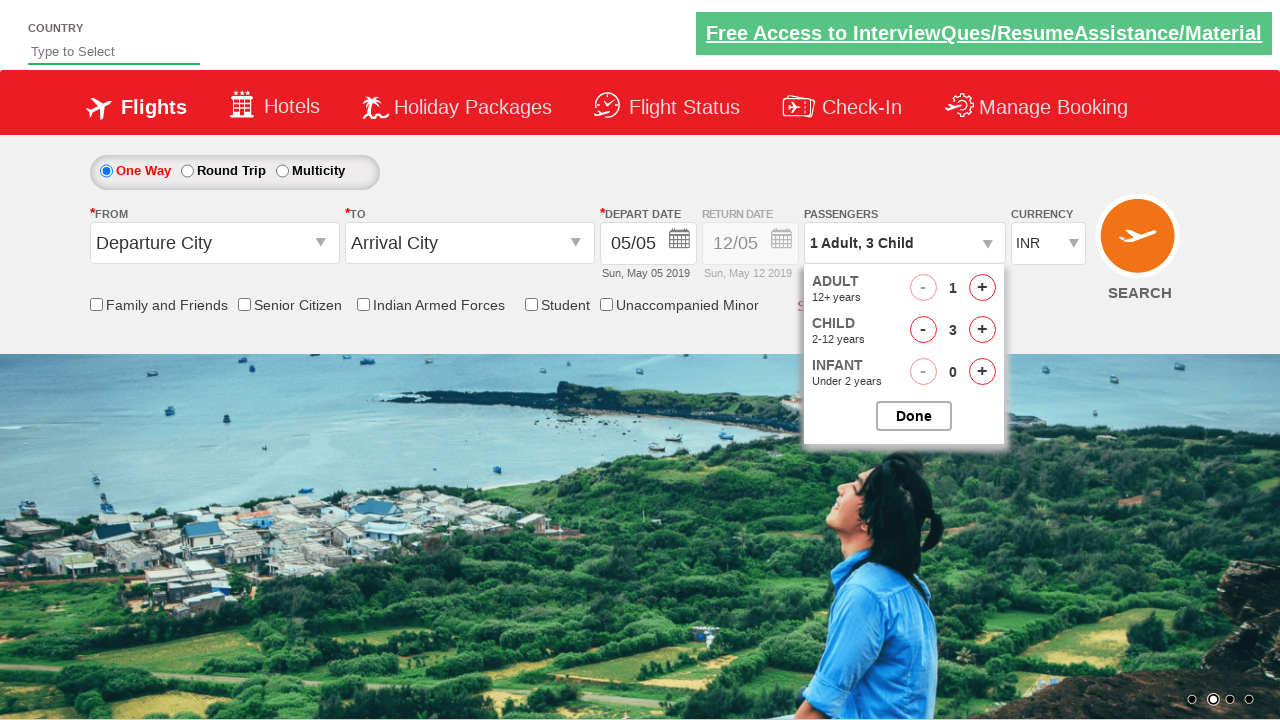

Clicked close button to finish passenger selection at (914, 416) on input#btnclosepaxoption
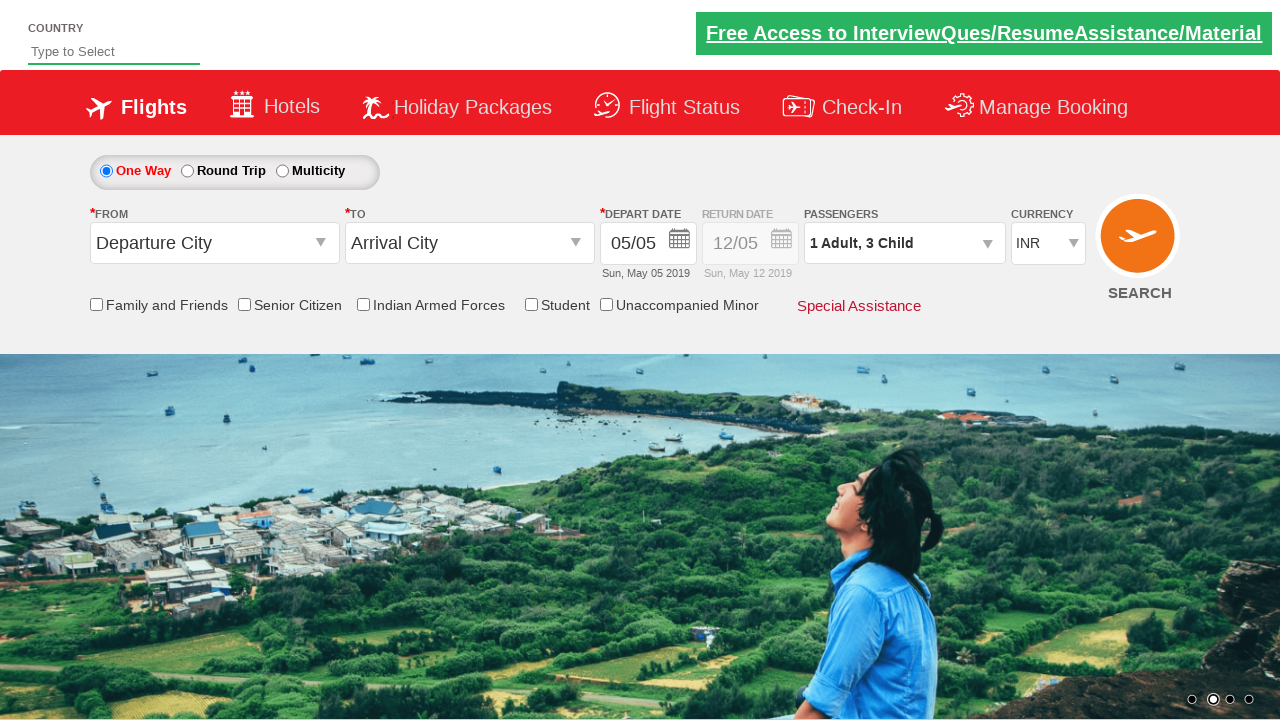

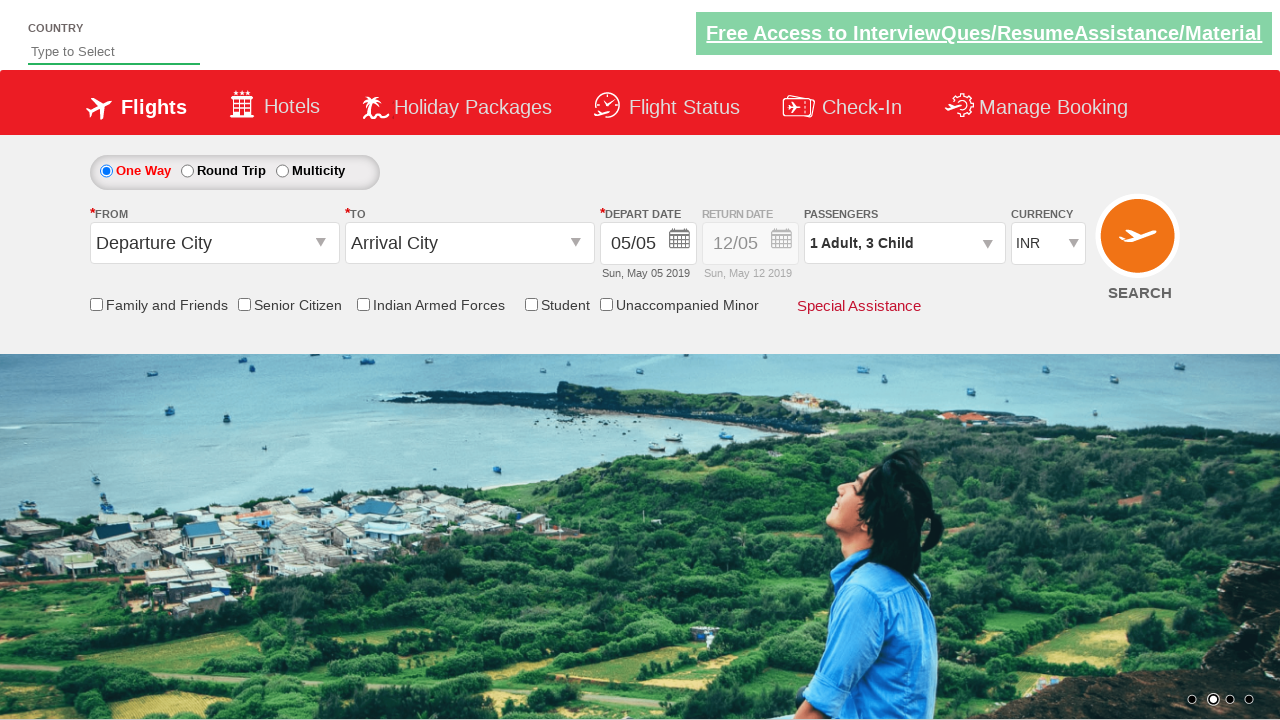